Tests getting attributes from checkboxes by clicking a button and verifying checkbox states

Starting URL: https://www.w3.org/TR/2019/NOTE-wai-aria-practices-1.1-20190814/examples/checkbox/checkbox-1/checkbox-1.html

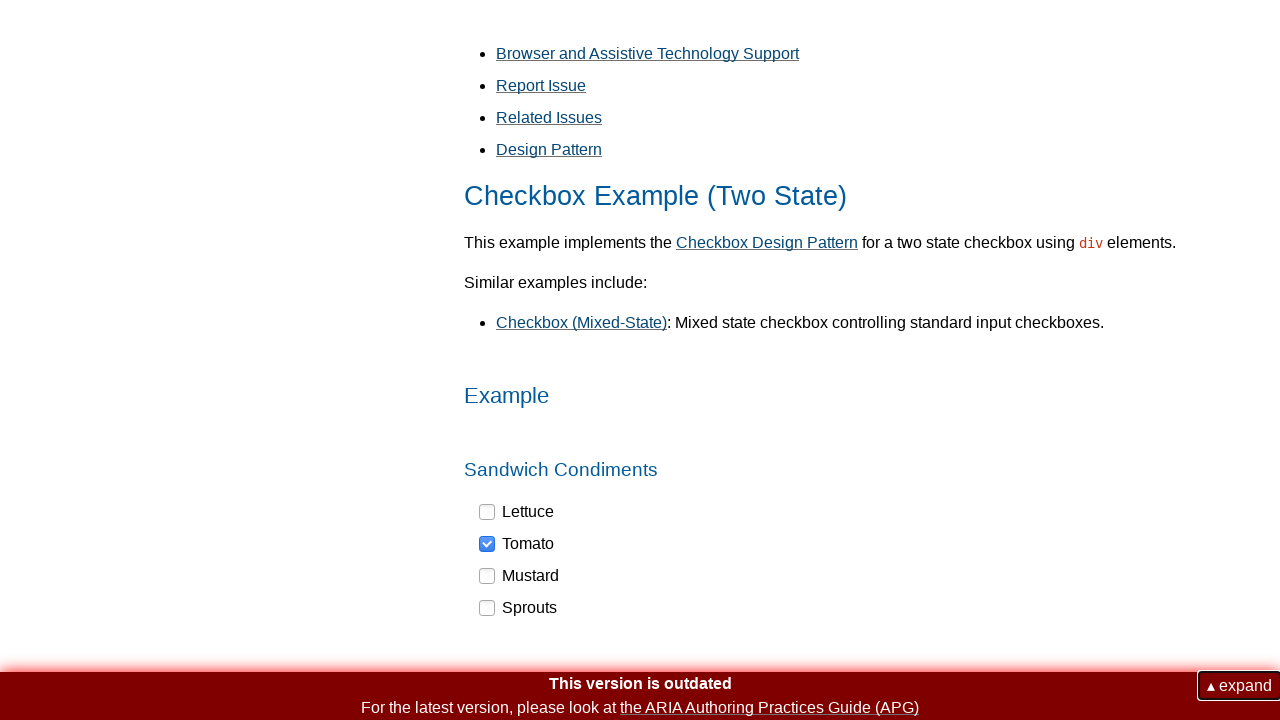

Navigated to checkbox example page
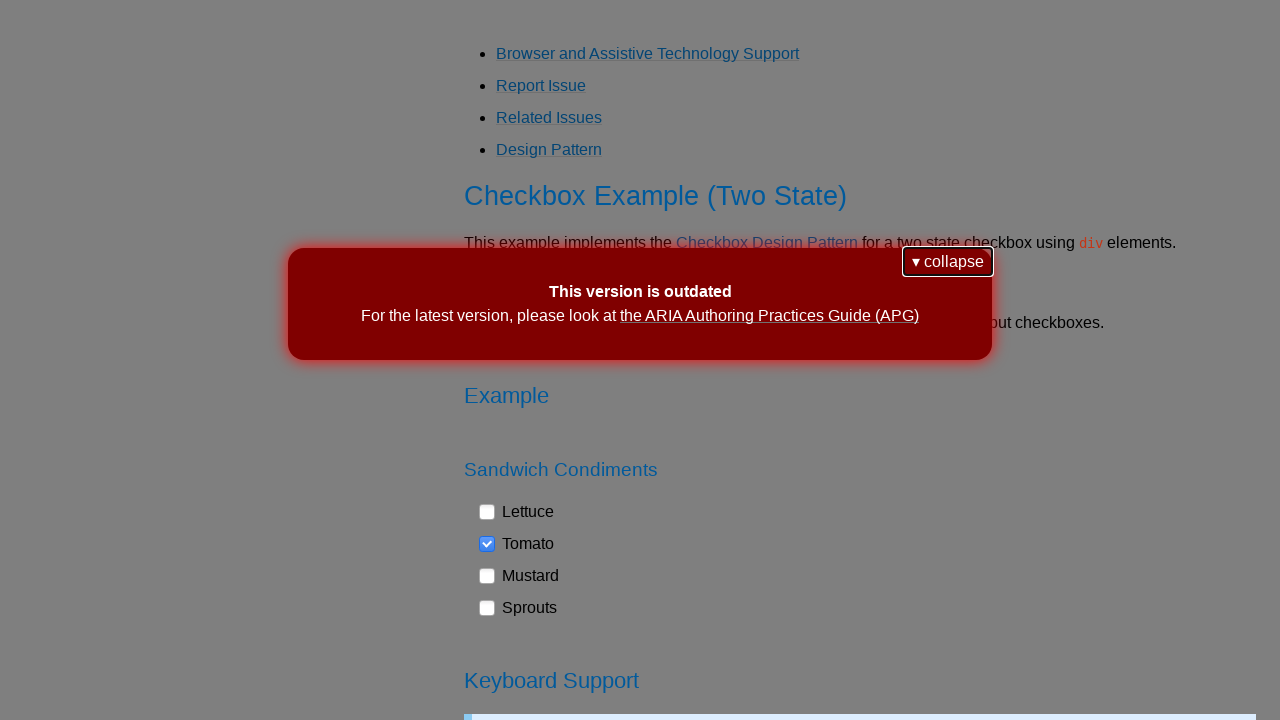

Clicked button on the page at (948, 262) on button
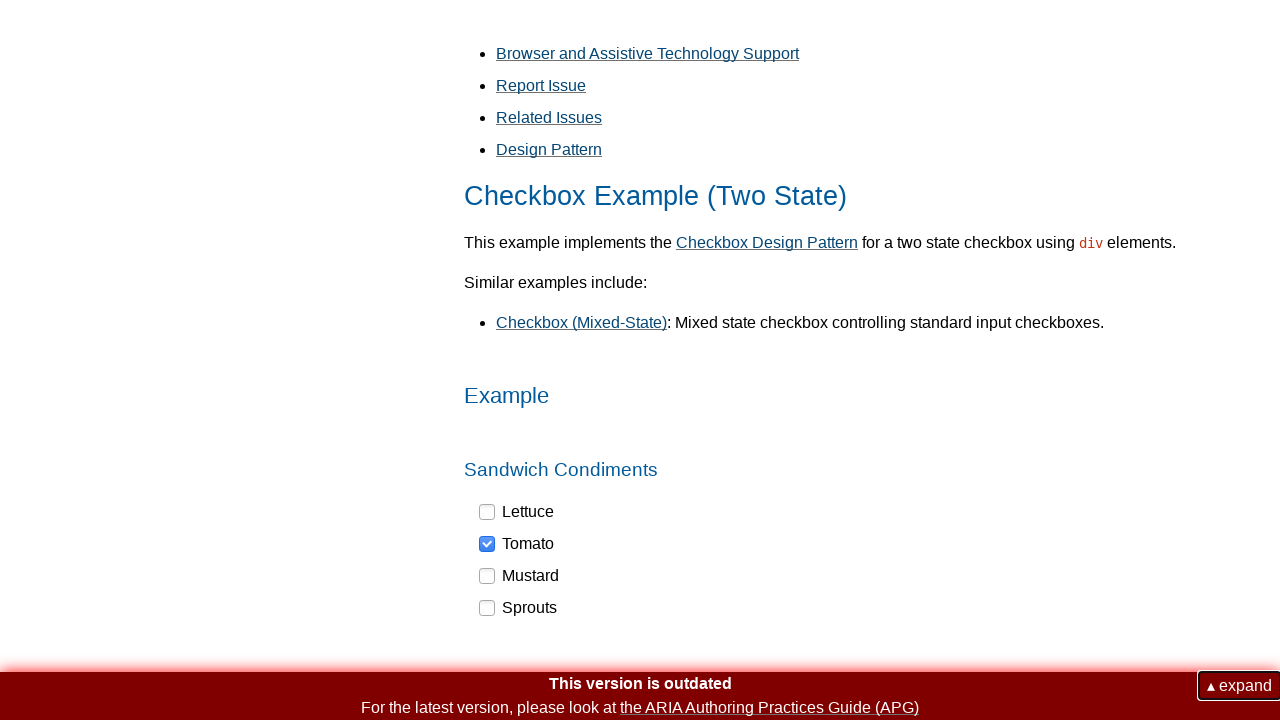

Checkboxes with role='checkbox' loaded
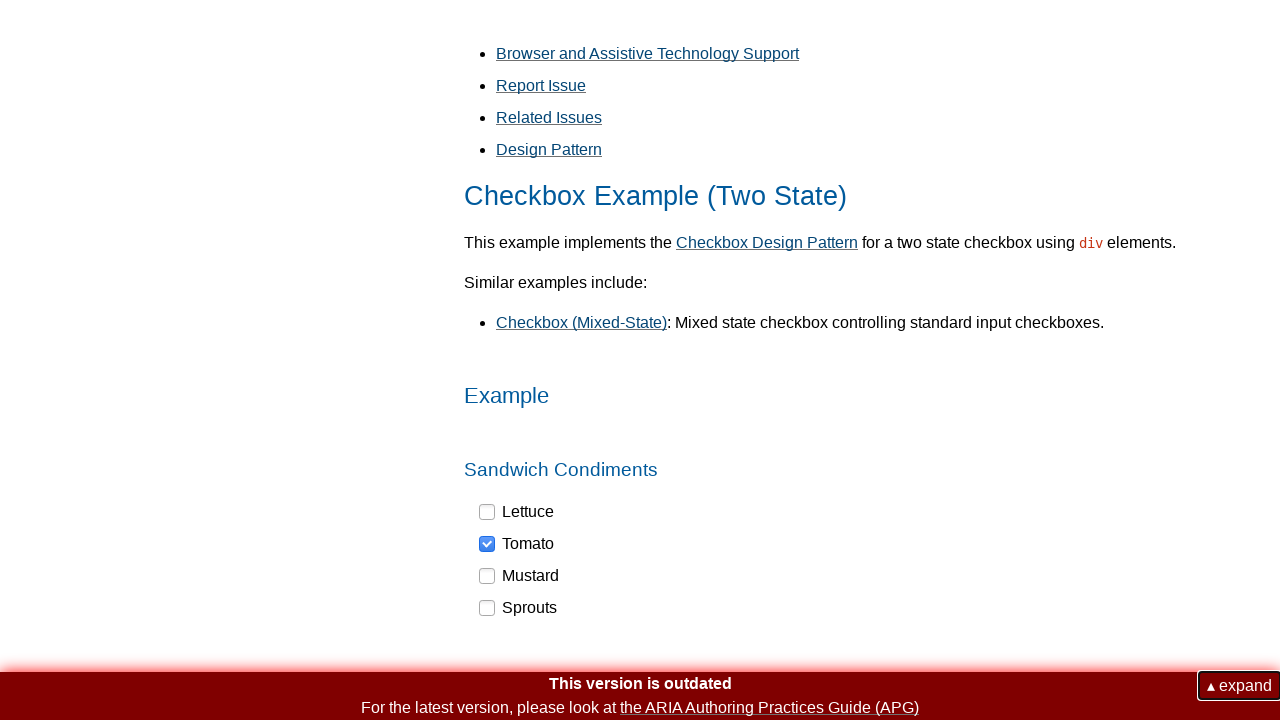

Retrieved all checkbox elements
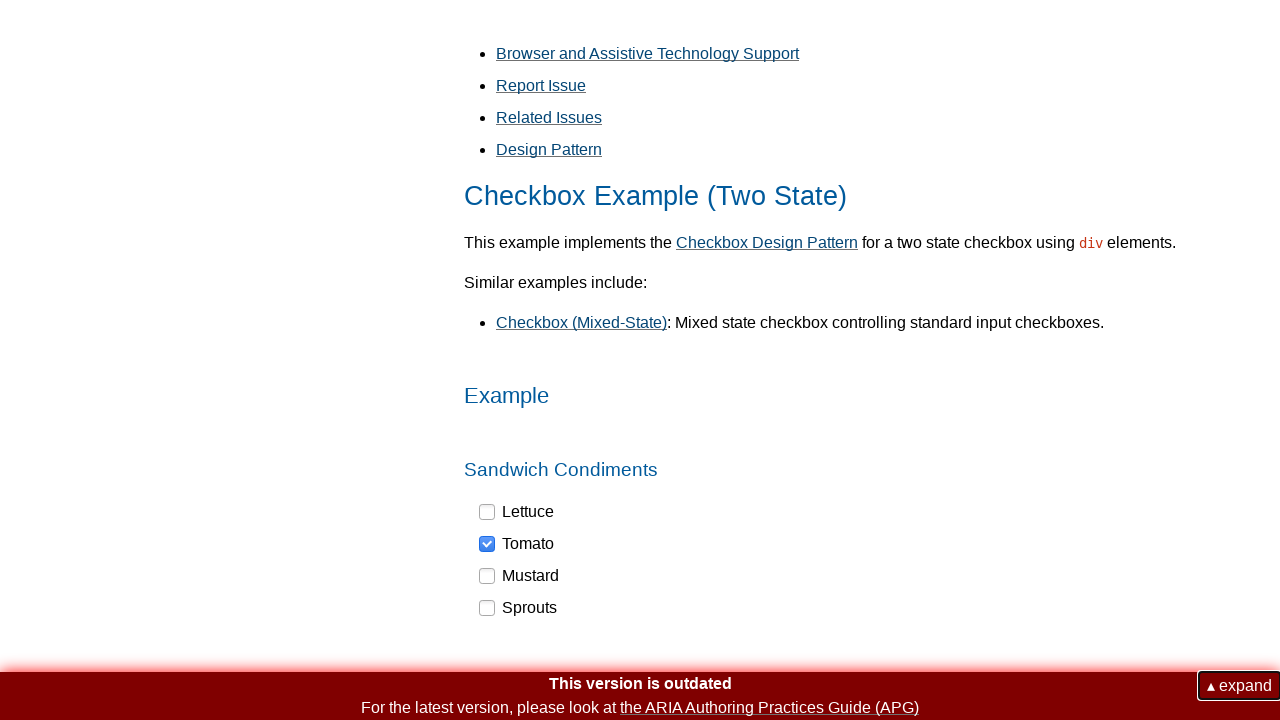

Verified checkbox 1 has aria-checked attribute with value: false
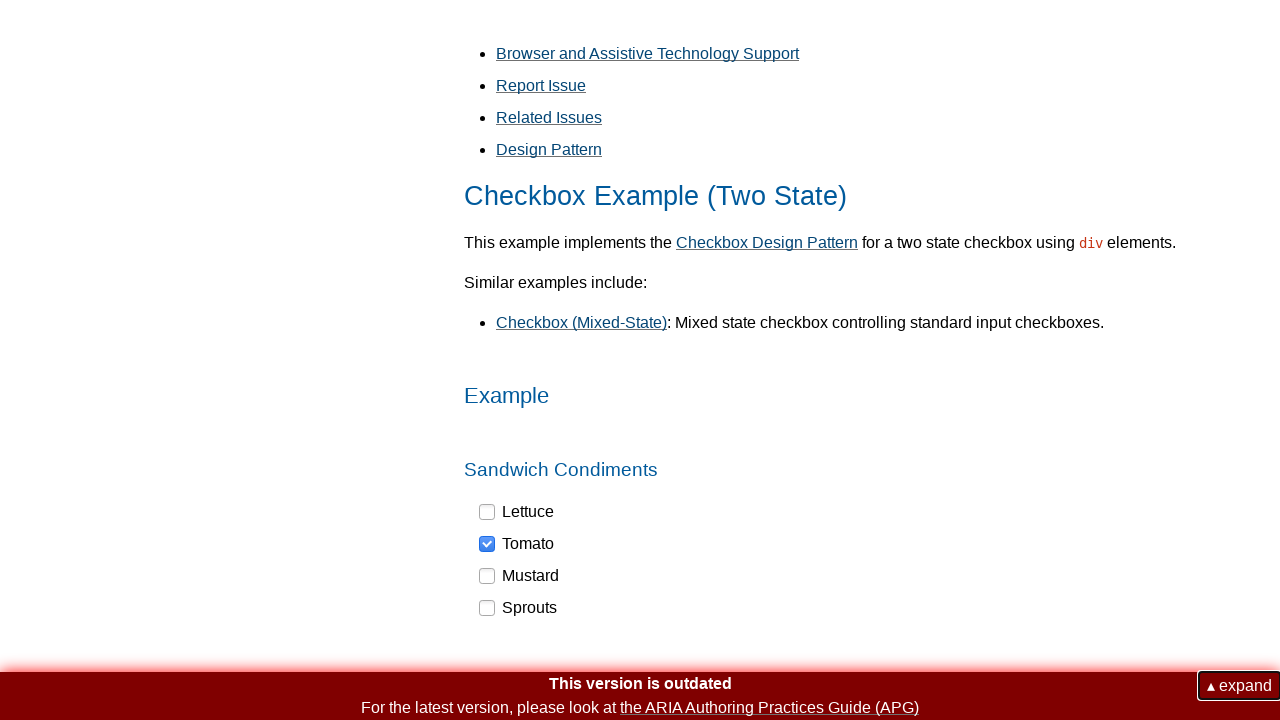

Verified checkbox 2 has aria-checked attribute with value: true
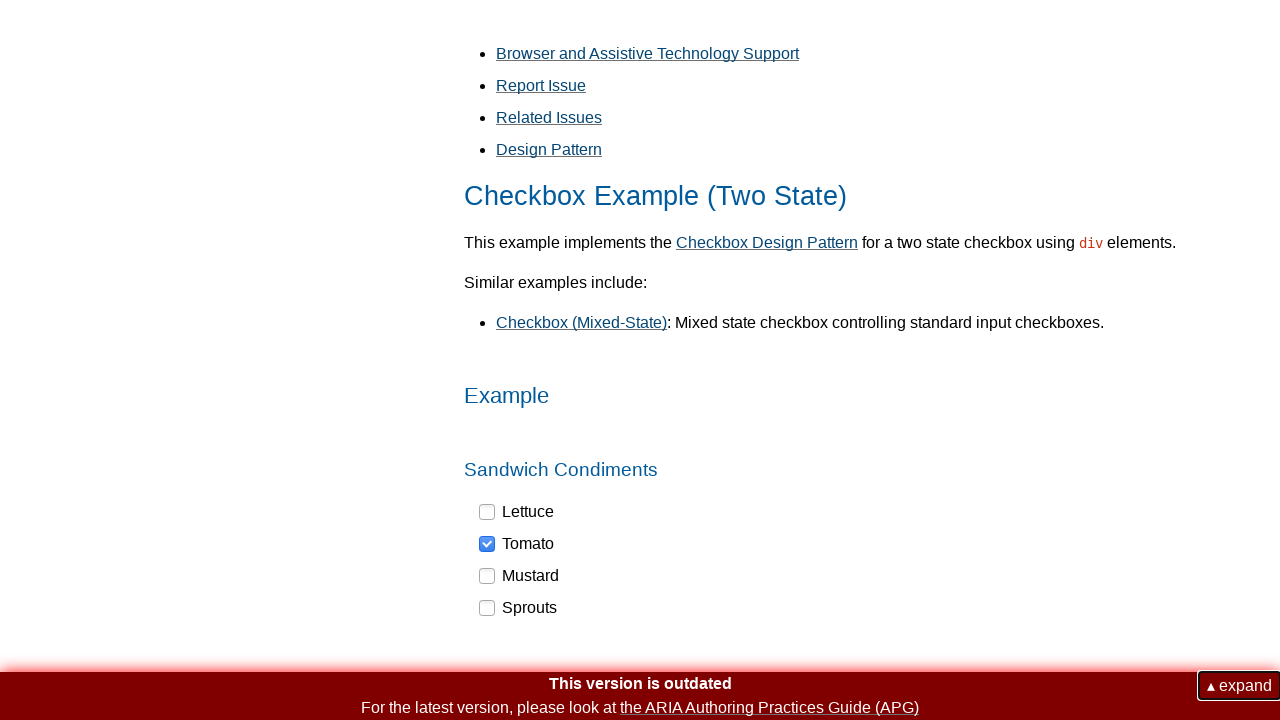

Verified checkbox 3 has aria-checked attribute with value: false
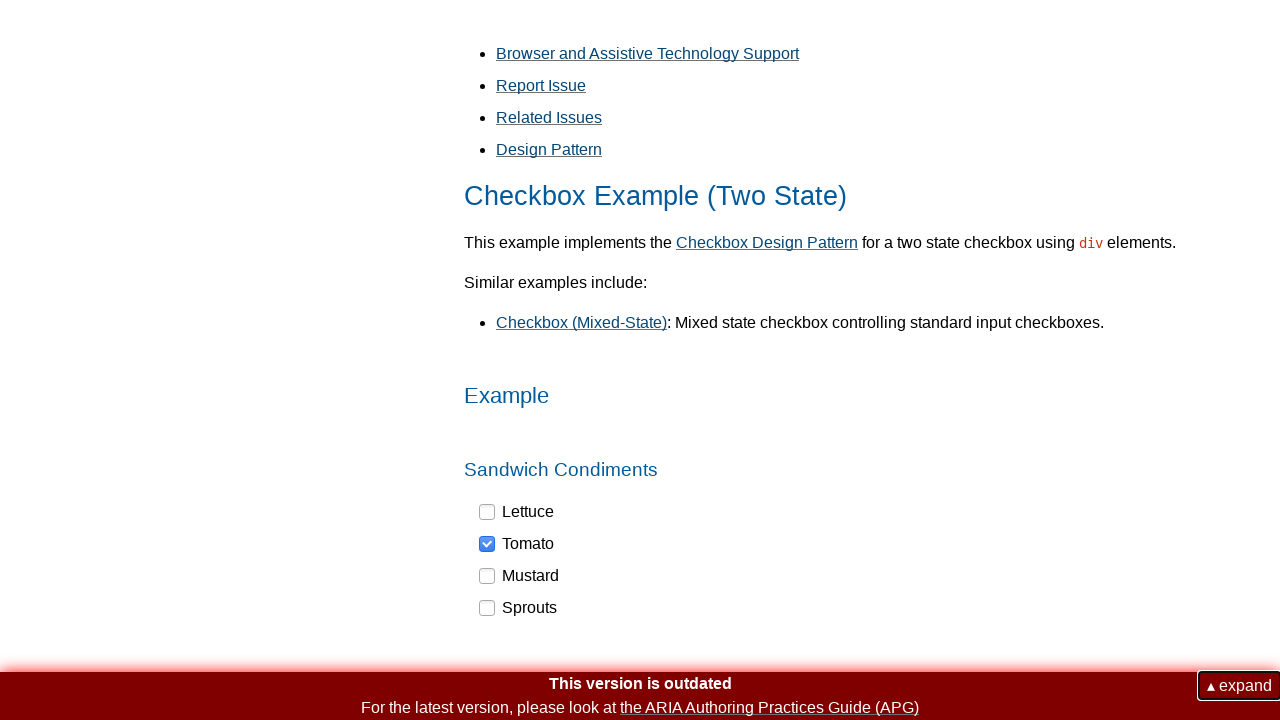

Verified checkbox 4 has aria-checked attribute with value: false
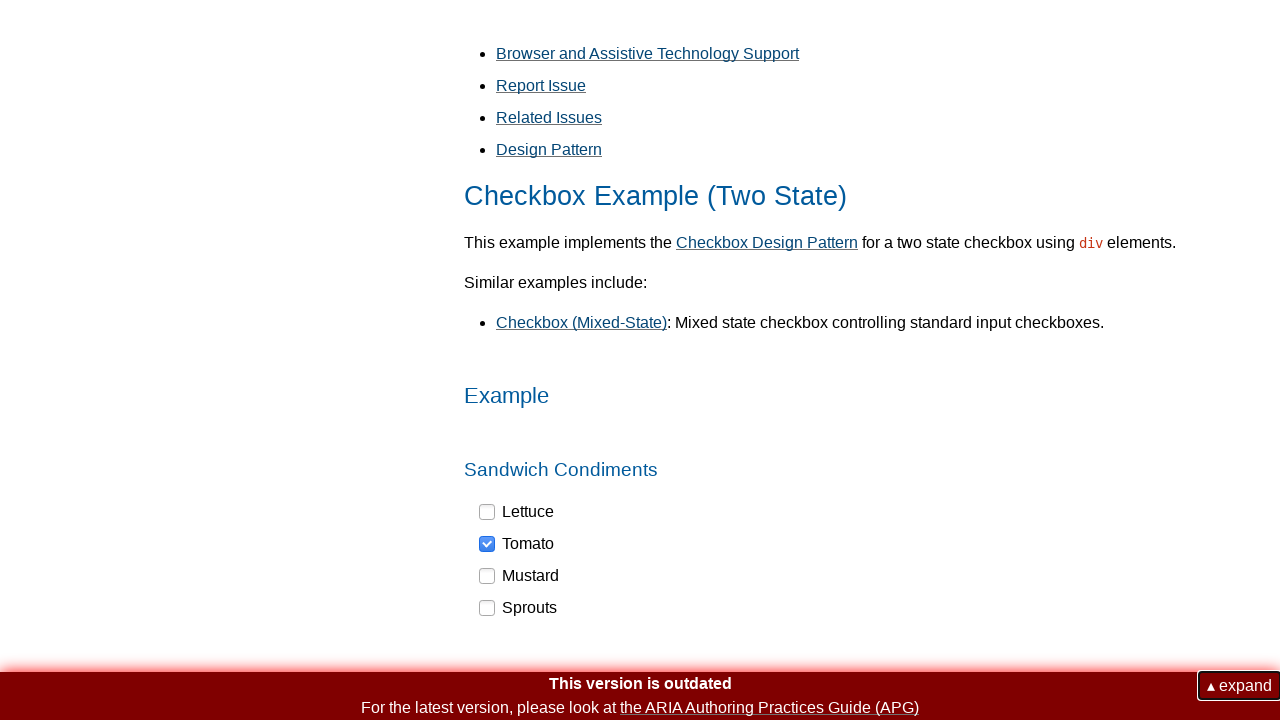

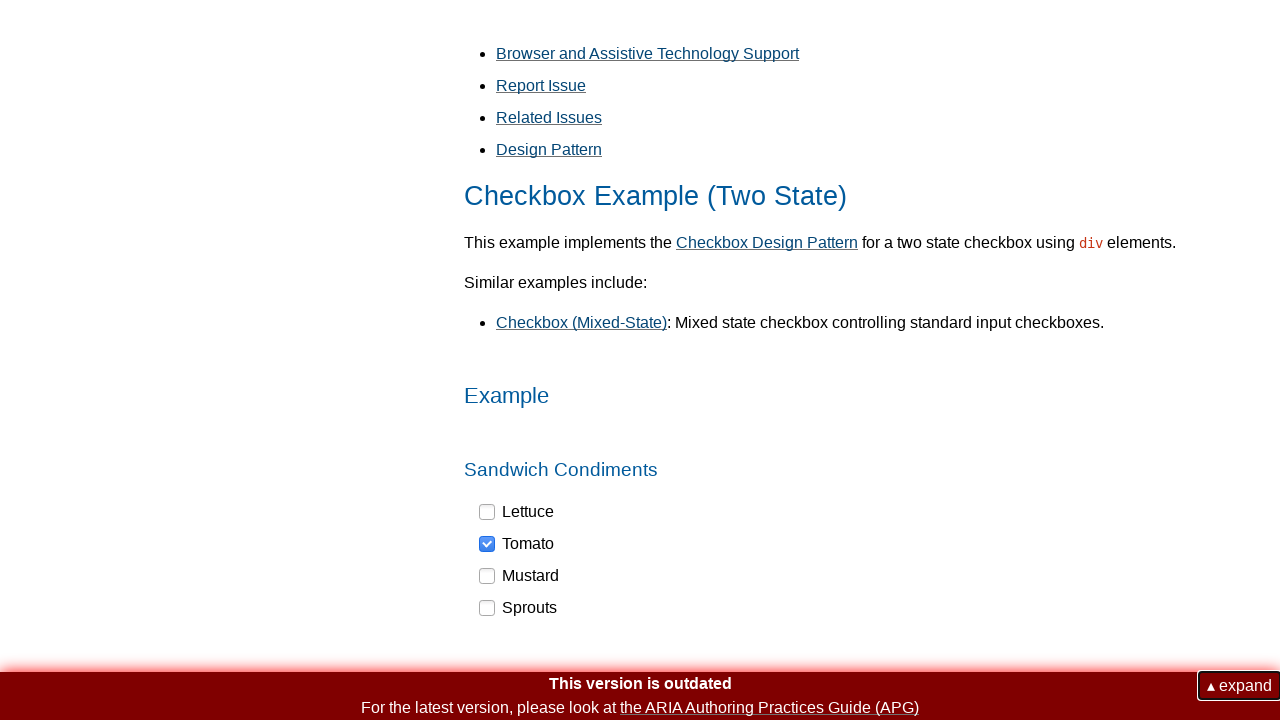